Tests filtering to display only active (non-completed) items

Starting URL: https://demo.playwright.dev/todomvc

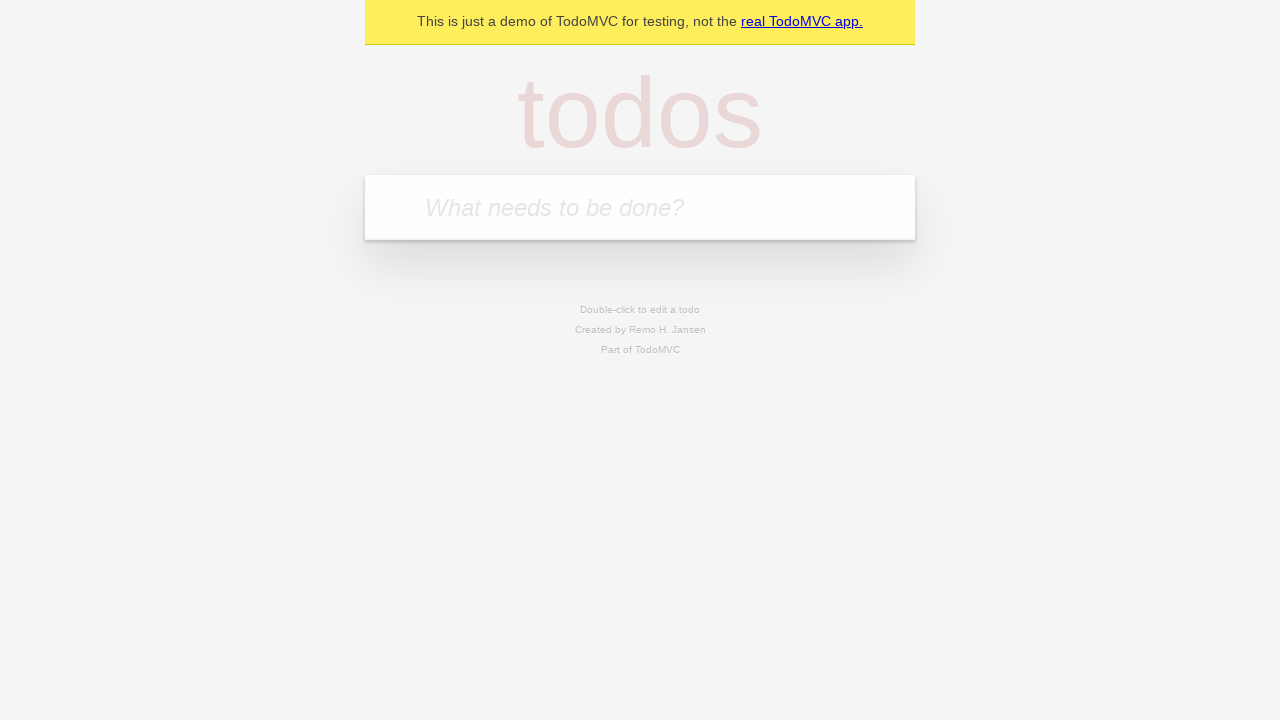

Filled todo input with 'buy some cheese' on internal:attr=[placeholder="What needs to be done?"i]
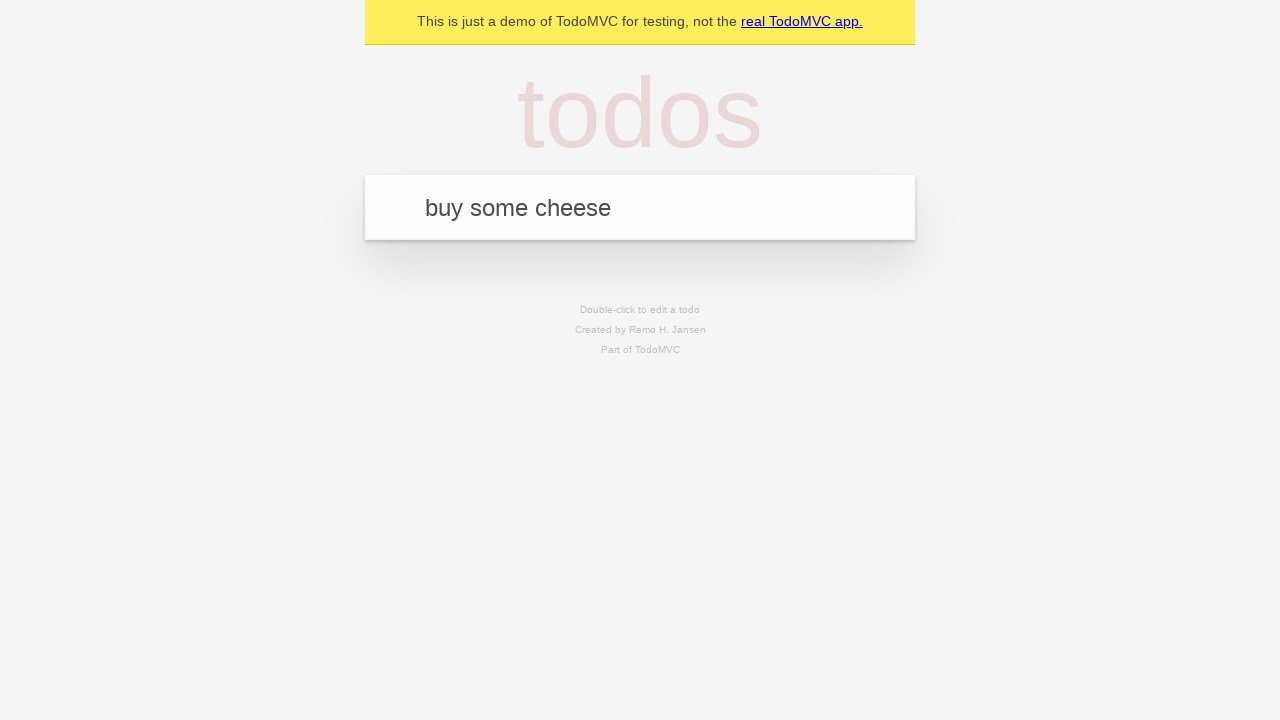

Pressed Enter to add first todo on internal:attr=[placeholder="What needs to be done?"i]
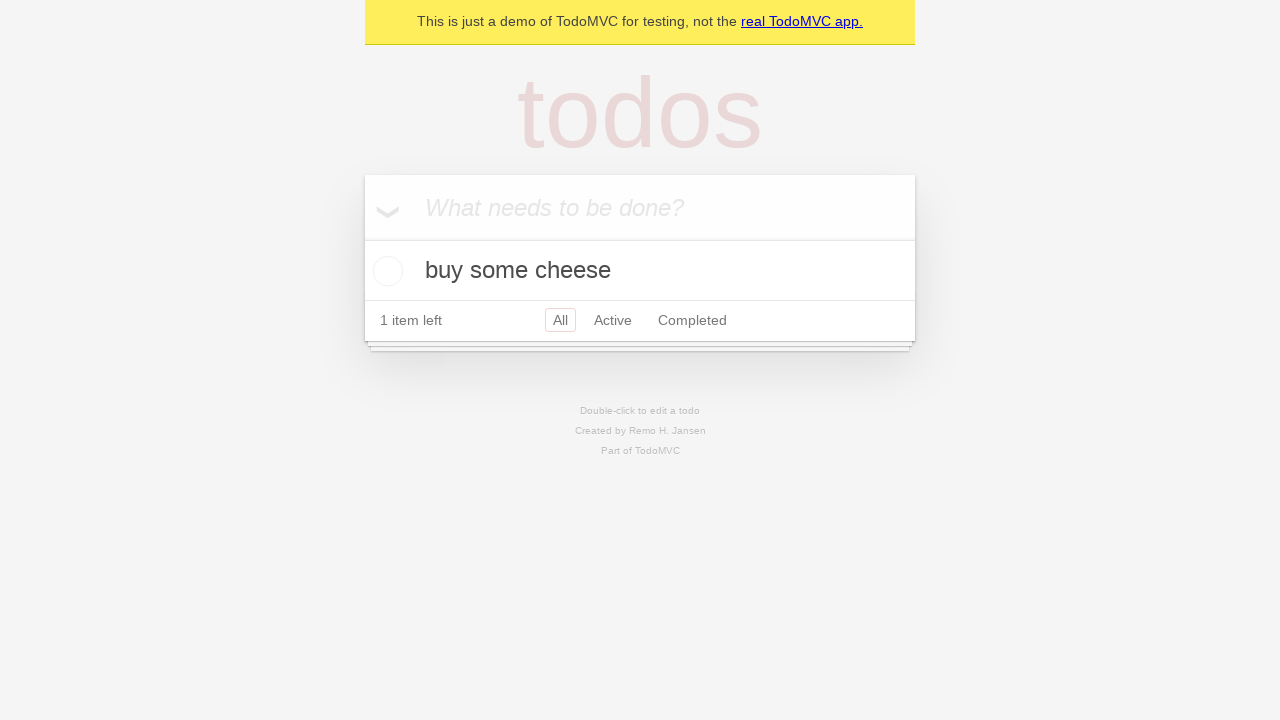

Filled todo input with 'feed the cat' on internal:attr=[placeholder="What needs to be done?"i]
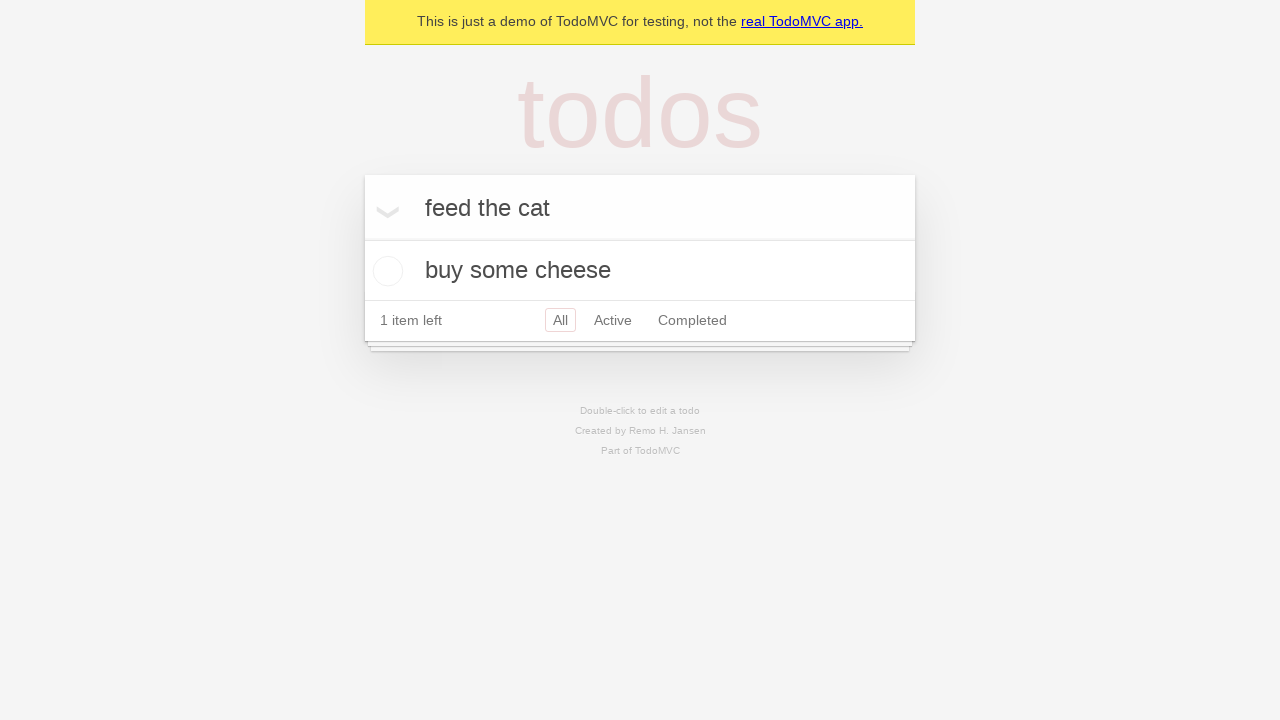

Pressed Enter to add second todo on internal:attr=[placeholder="What needs to be done?"i]
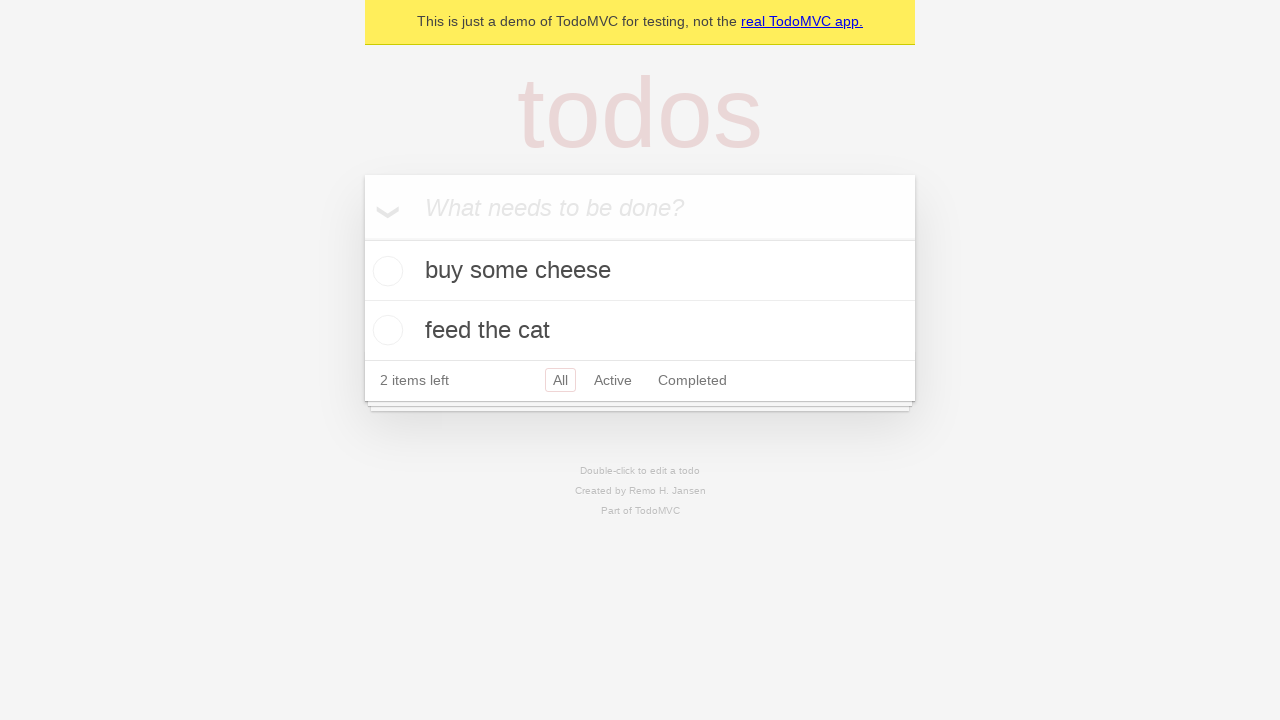

Filled todo input with 'book a doctors appointment' on internal:attr=[placeholder="What needs to be done?"i]
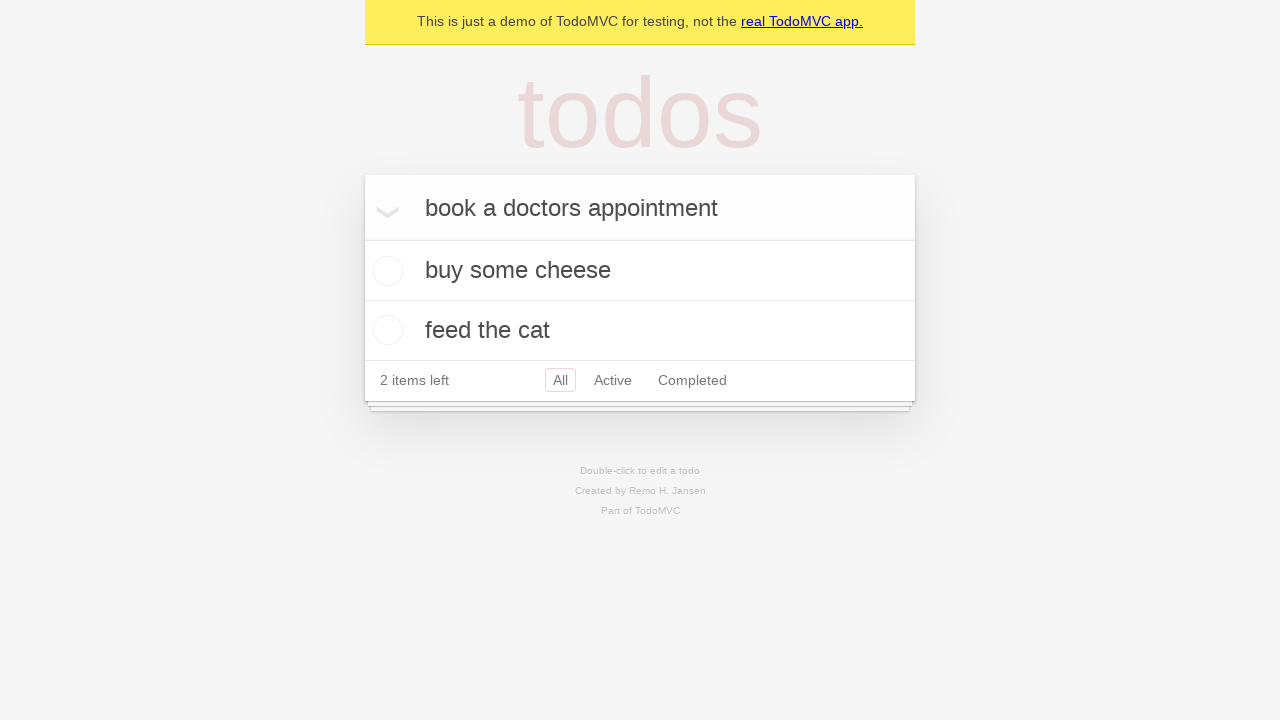

Pressed Enter to add third todo on internal:attr=[placeholder="What needs to be done?"i]
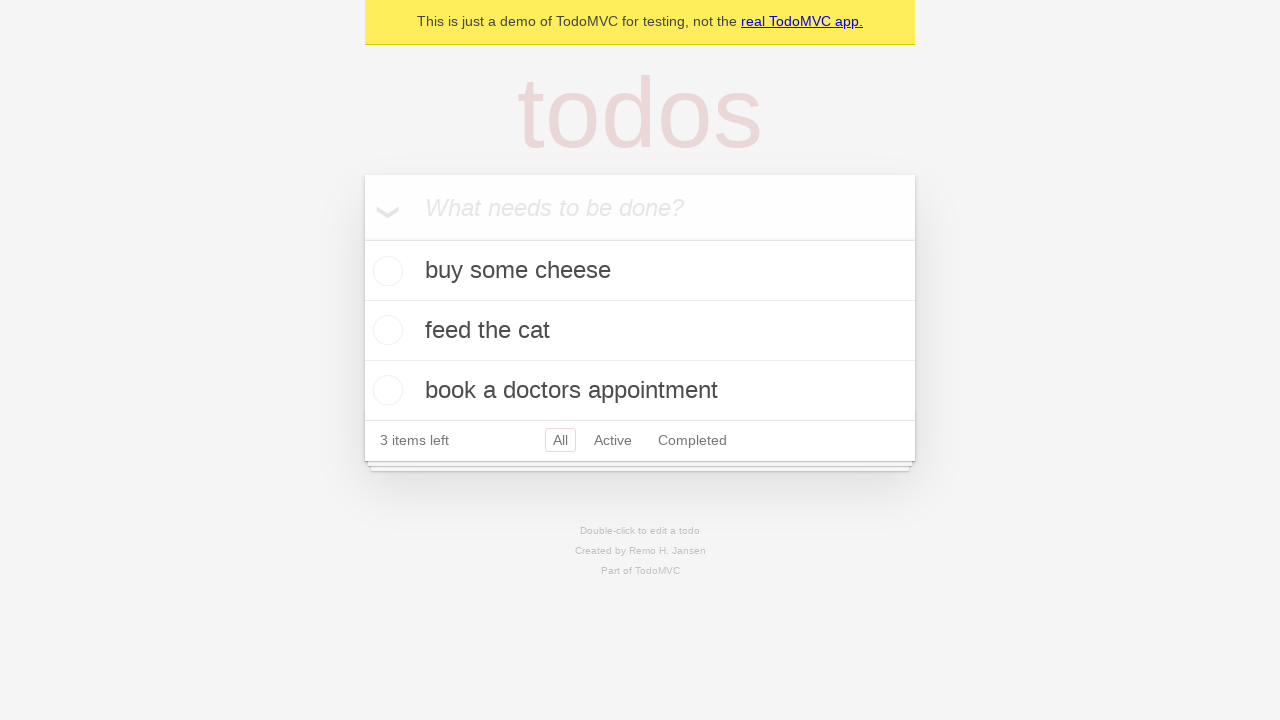

Checked the second todo item to mark it as completed at (385, 330) on [data-testid='todo-item'] >> nth=1 >> internal:role=checkbox
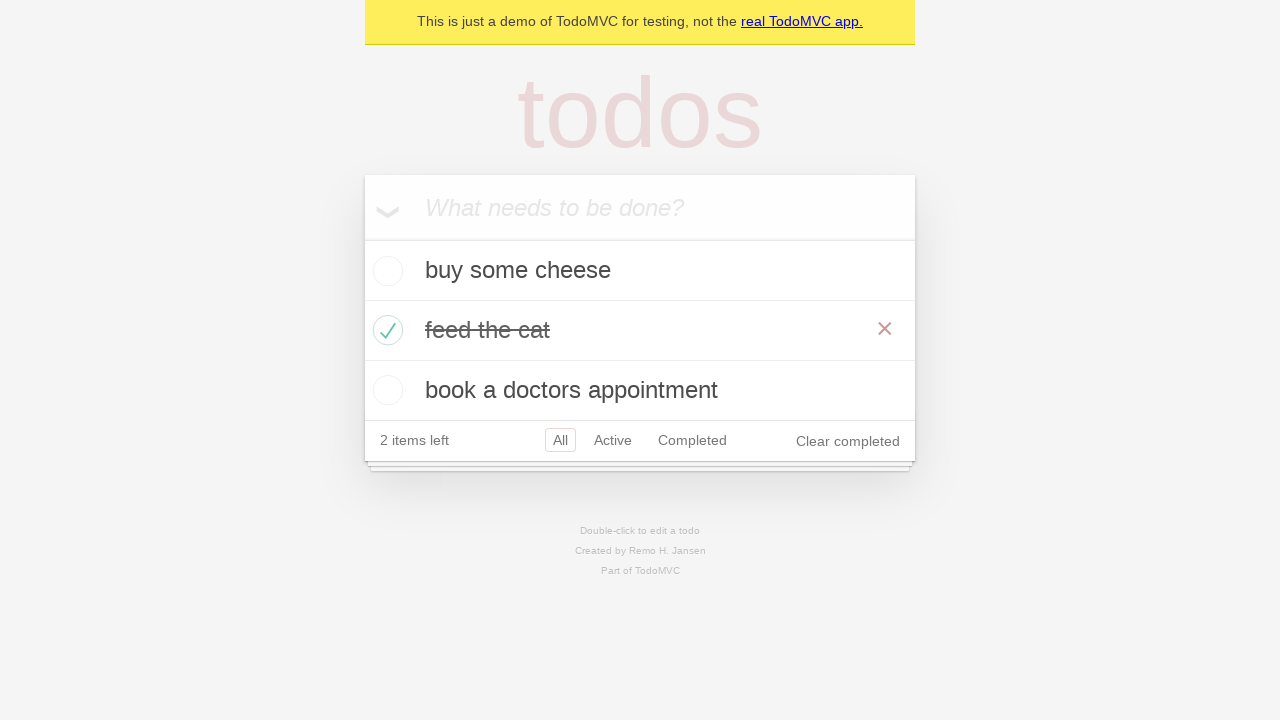

Clicked Active filter to display only active (non-completed) items at (613, 440) on internal:role=link[name="Active"i]
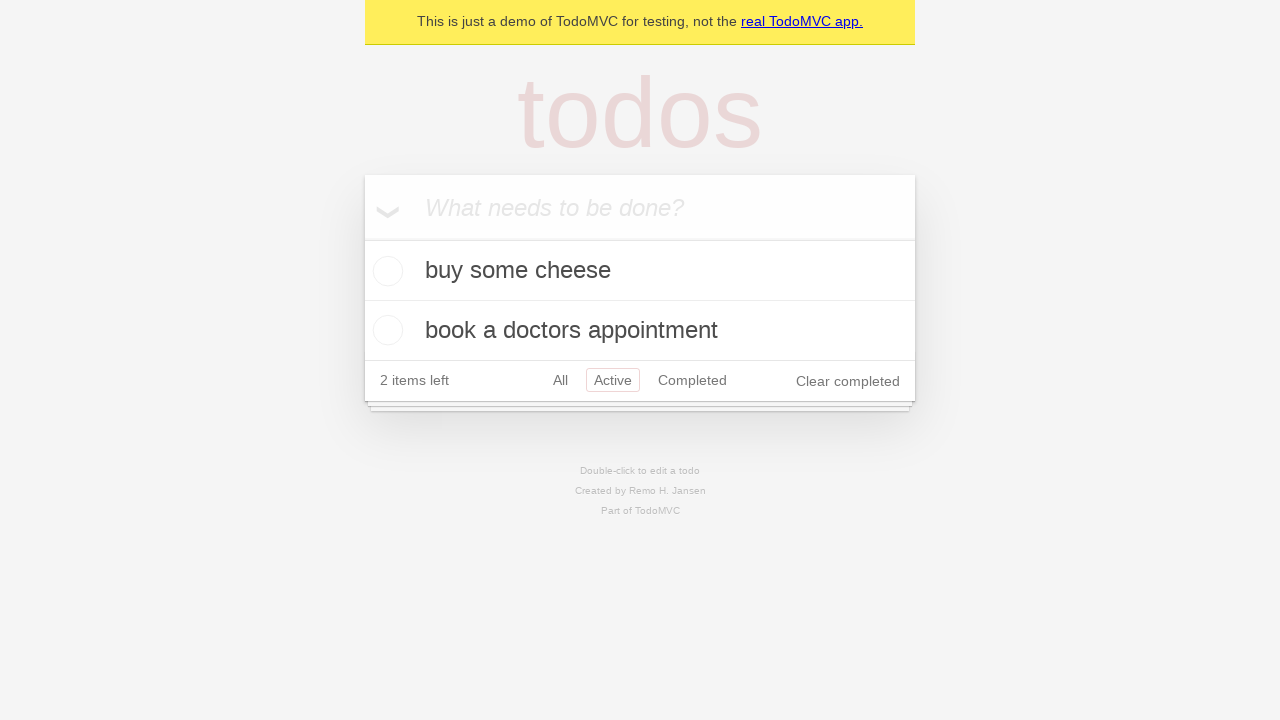

Filtered todo items loaded, displaying only active items
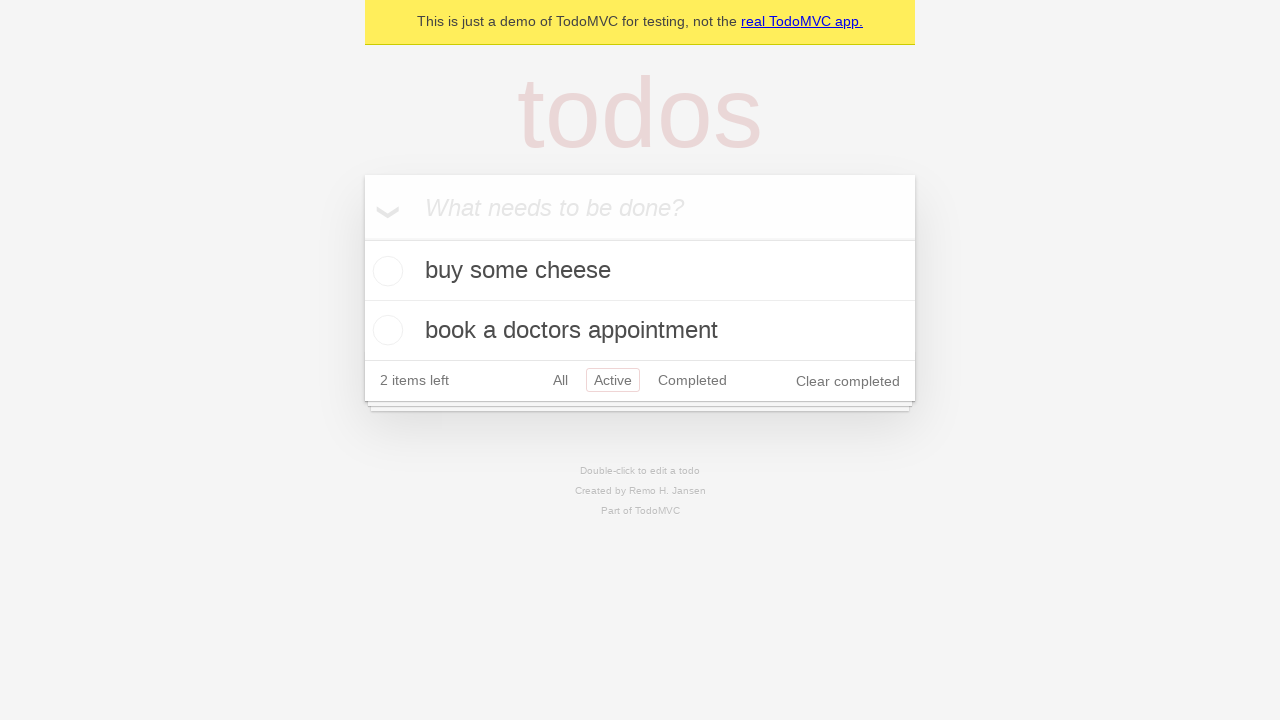

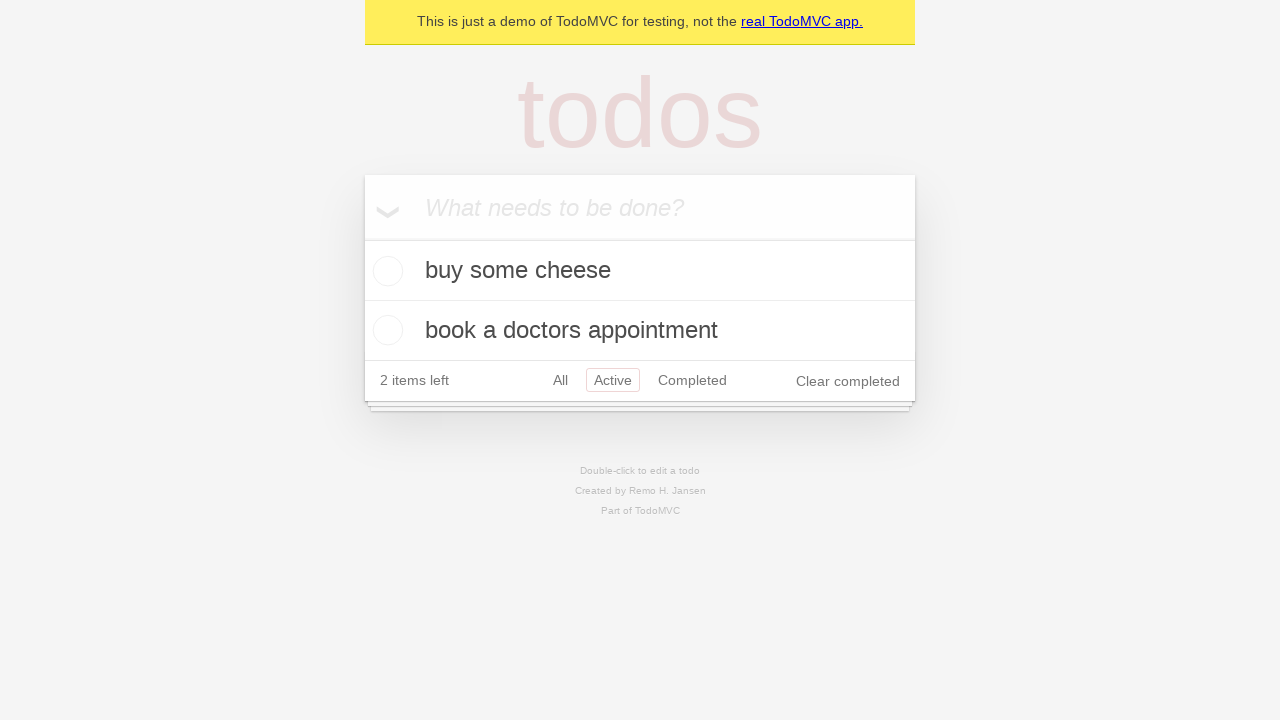